Navigates to Steam store's global top sellers page and scrolls down to load more game results, verifying that the search results container is present.

Starting URL: https://store.steampowered.com/search/?filter=globaltopsellers

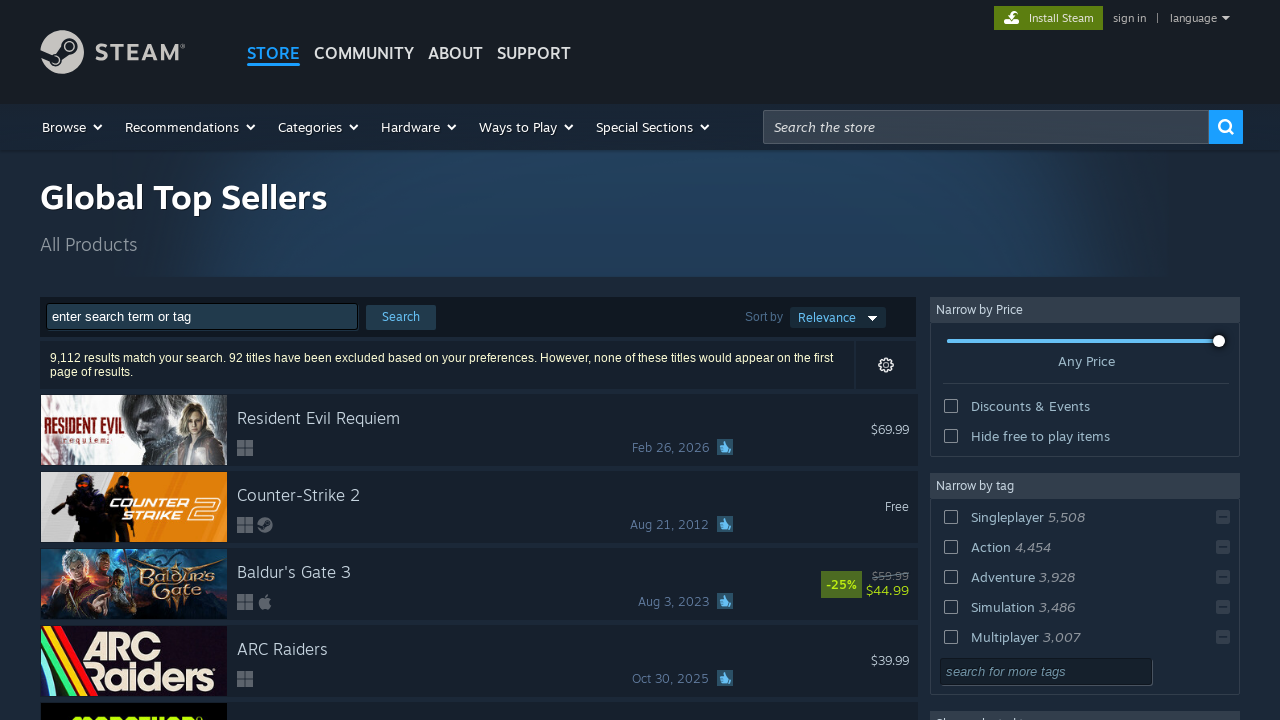

Waited for search results container to load
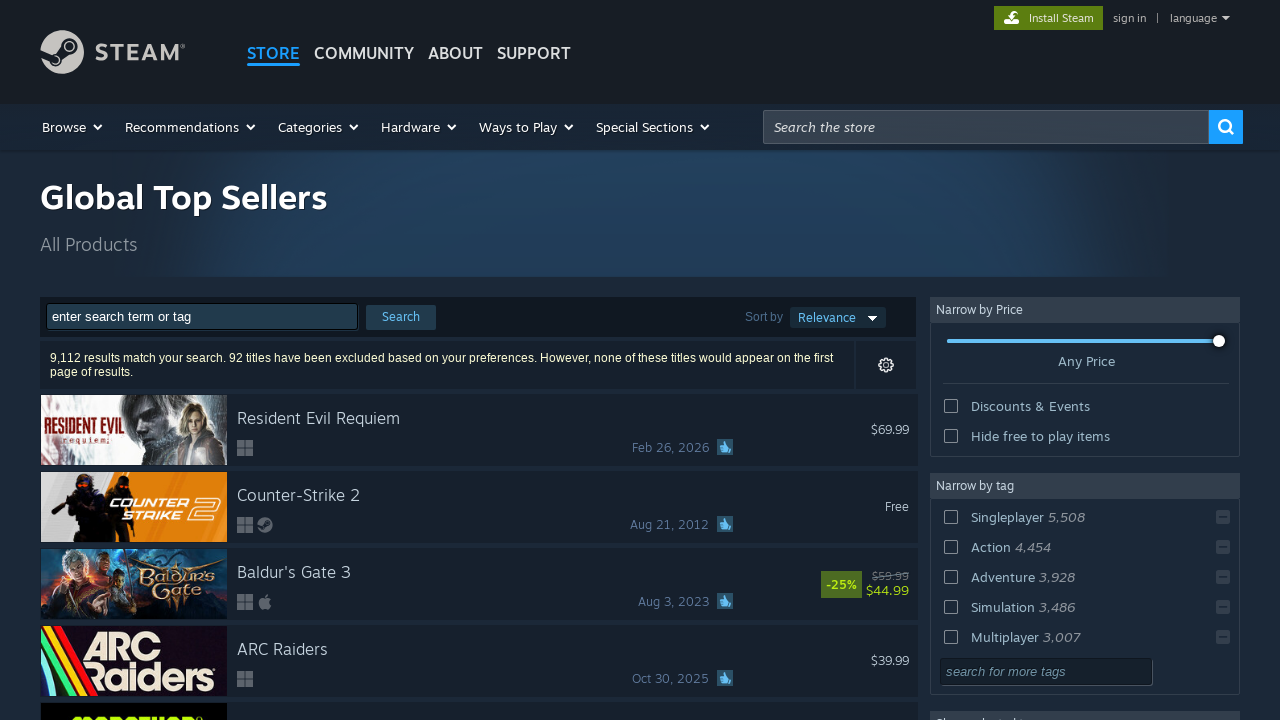

Scrolled down to load more game results (iteration 1/3)
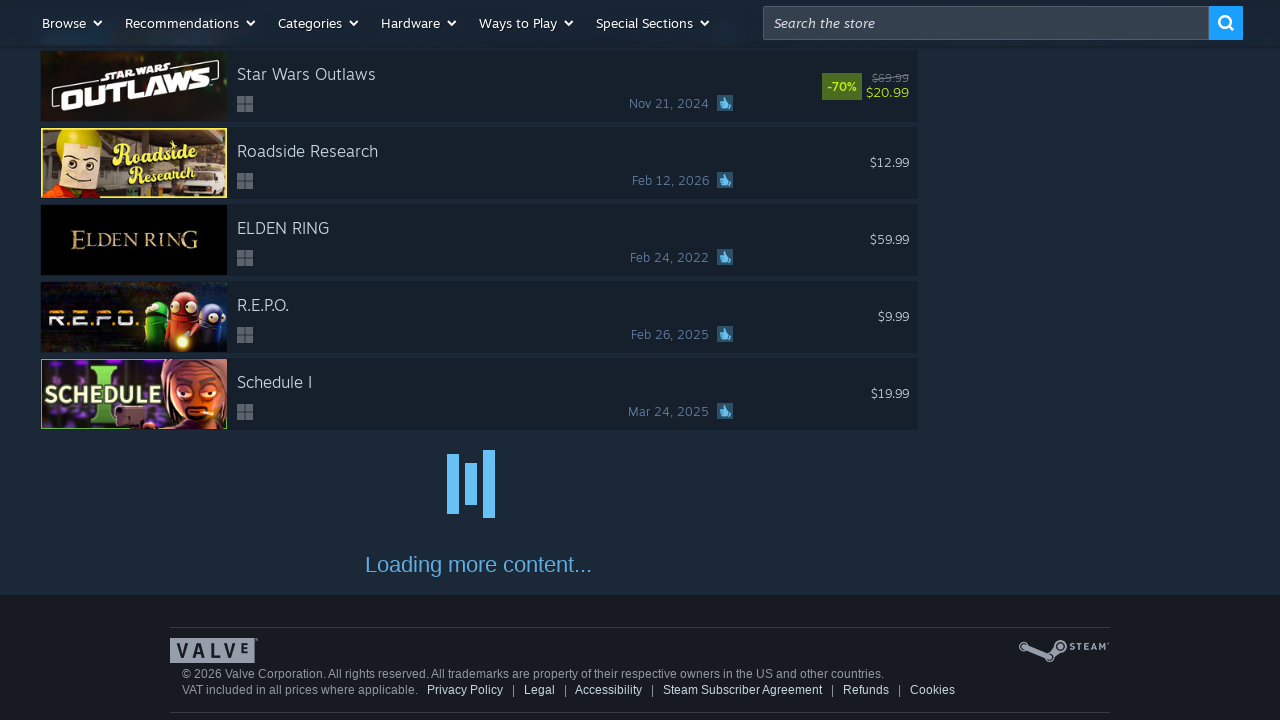

Waited 1 second for content to load
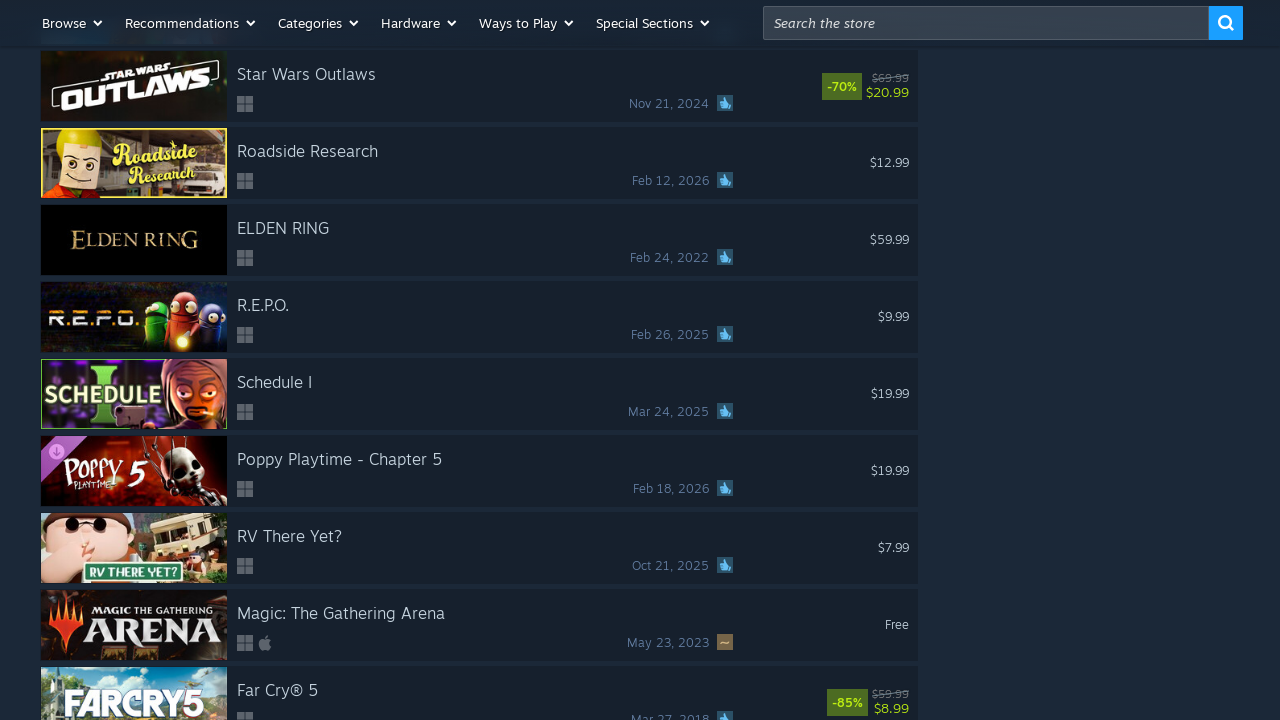

Scrolled down to load more game results (iteration 2/3)
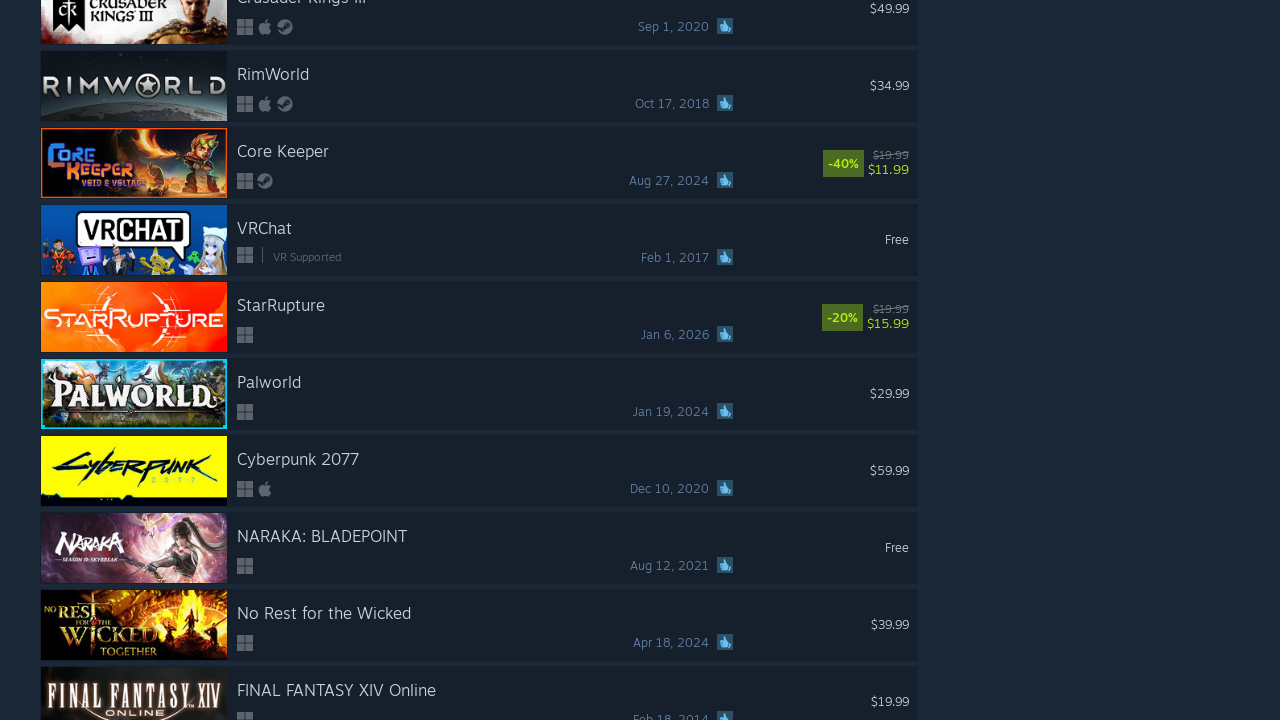

Waited 1 second for content to load
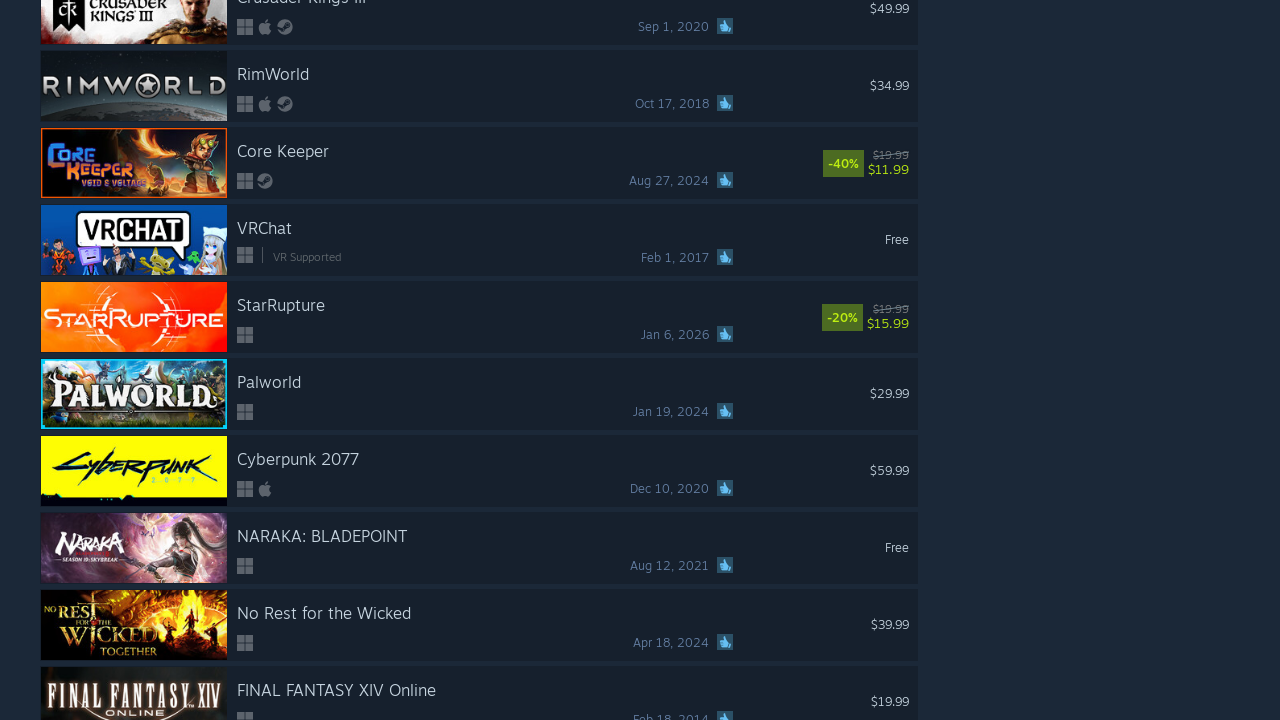

Scrolled down to load more game results (iteration 3/3)
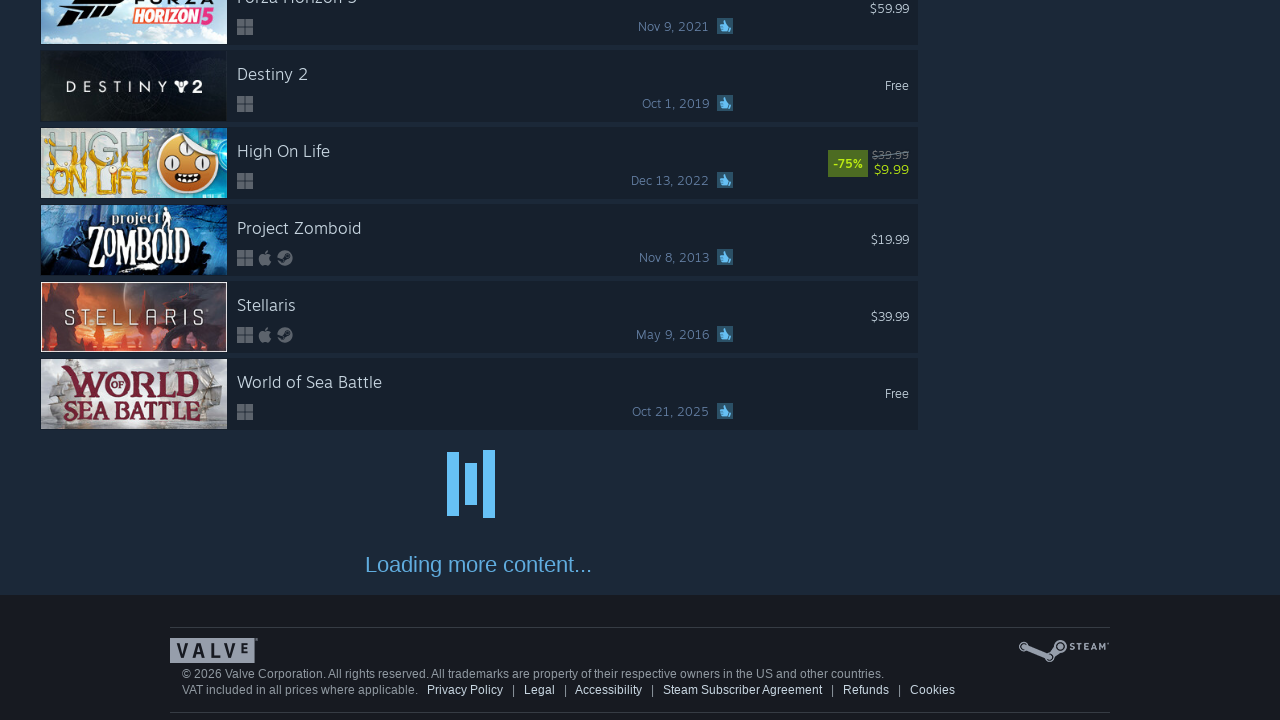

Waited 1 second for content to load
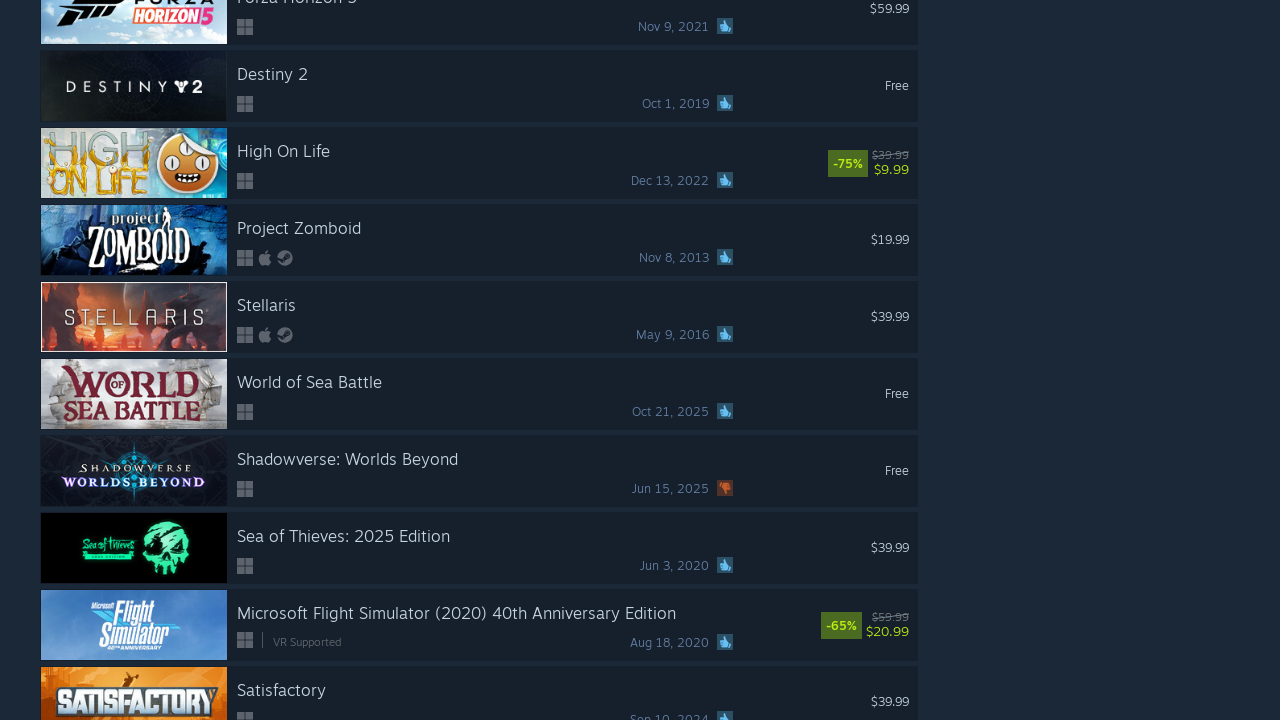

Verified that search result rows are present on the page
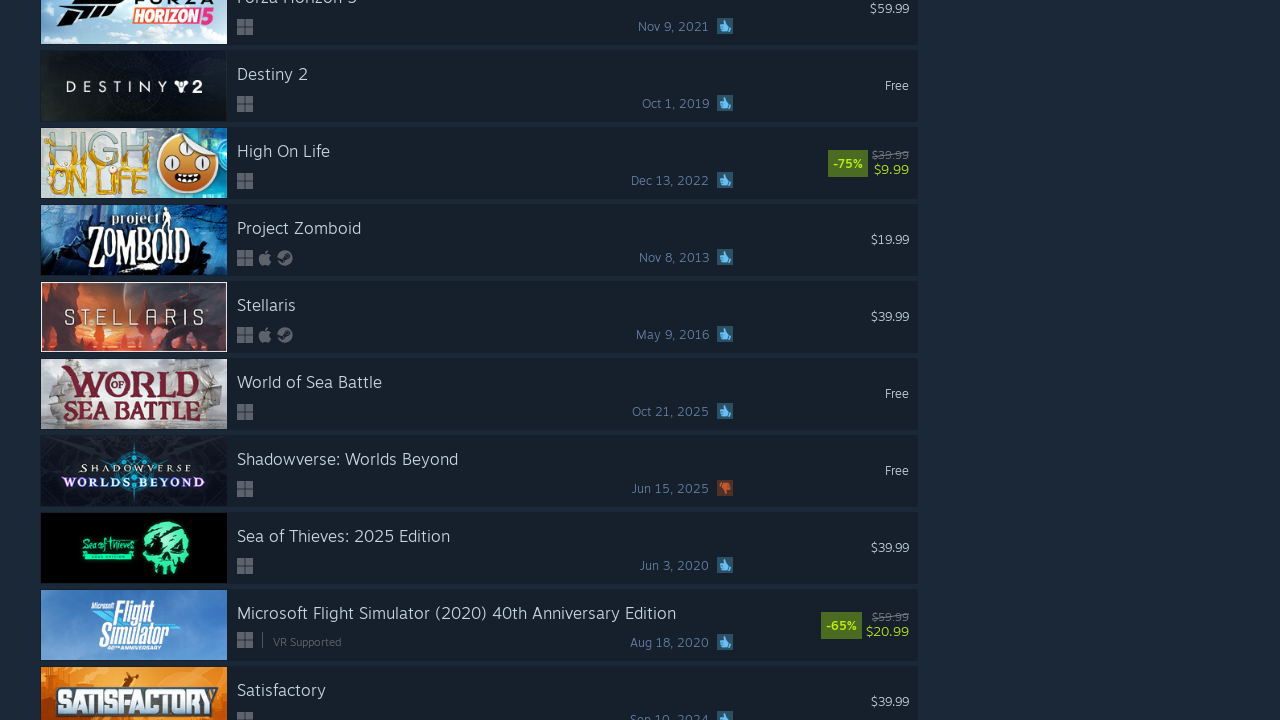

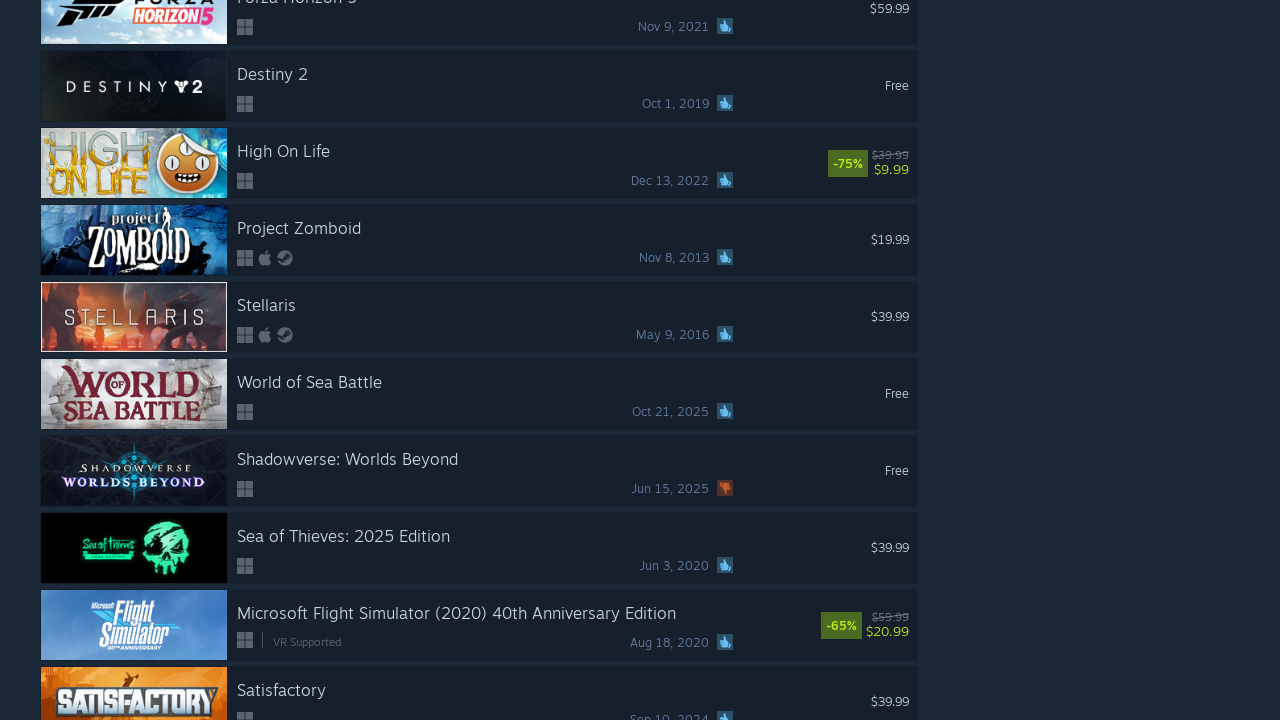